Tests basic browser navigation functionality by visiting a page, navigating to another page, going back, and refreshing the page.

Starting URL: https://rahulshettyacademy.com/

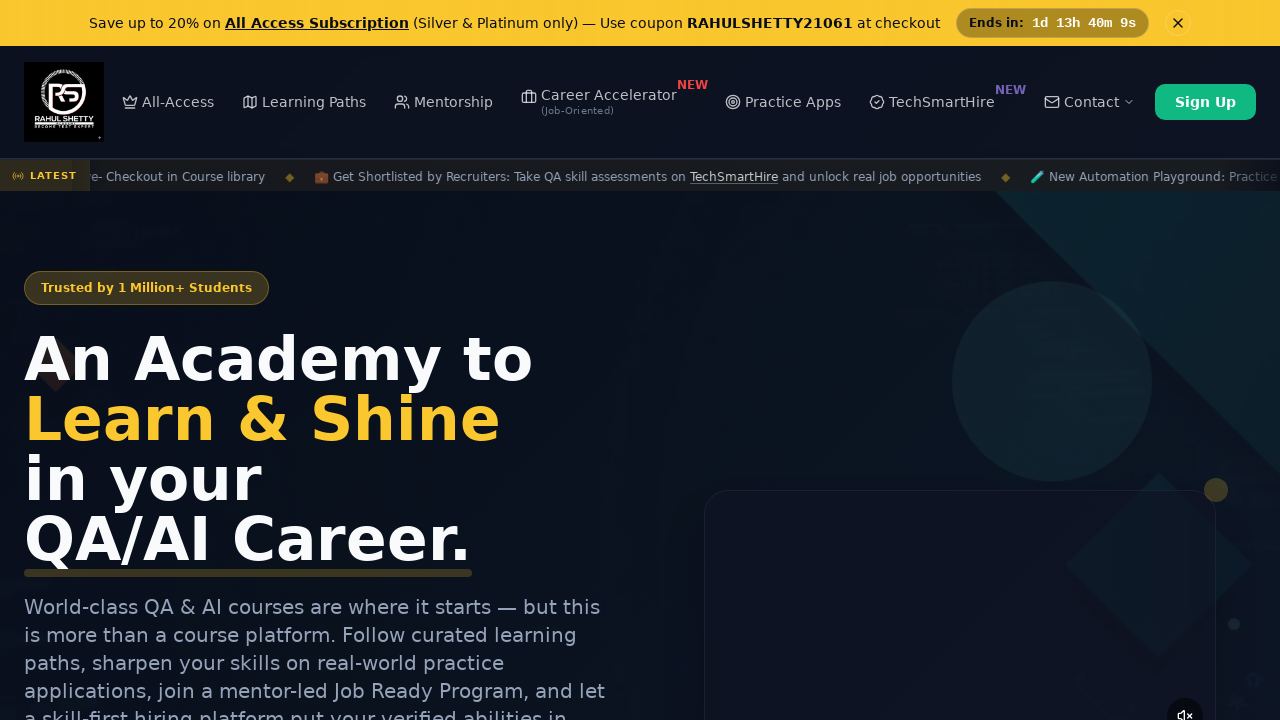

Retrieved page title from initial page
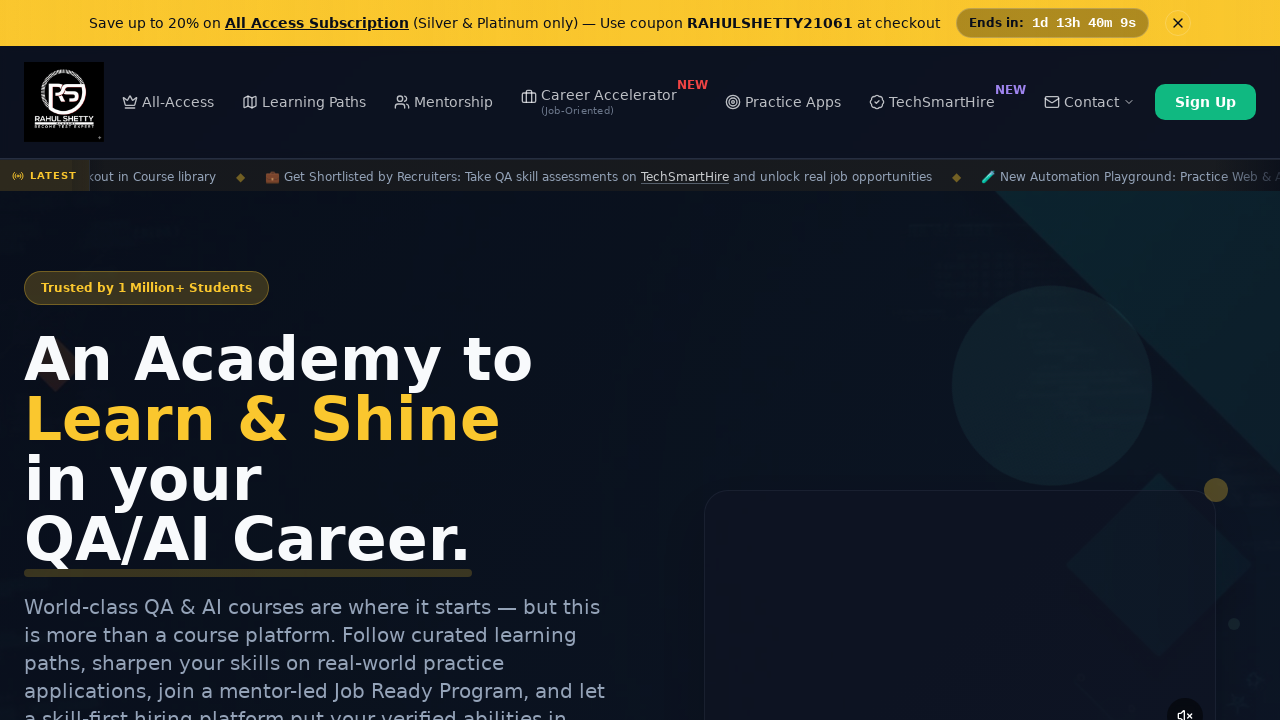

Retrieved current page URL
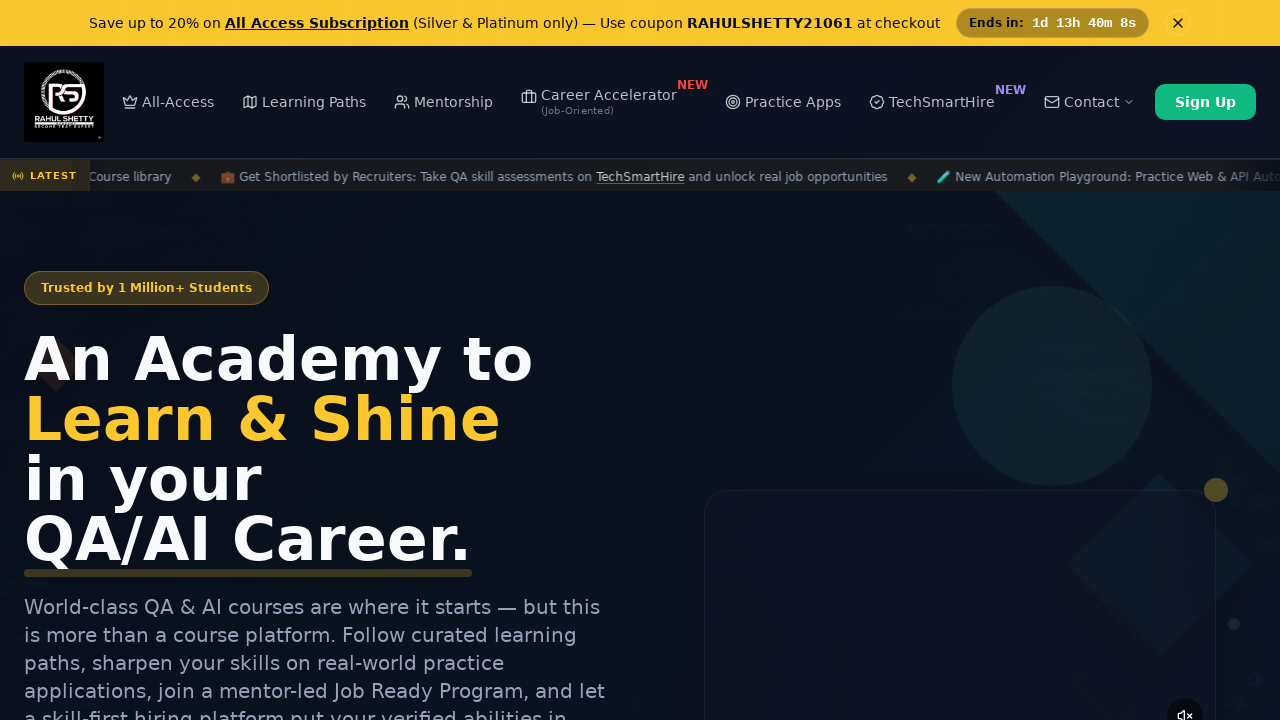

Navigated to Automation Practice page
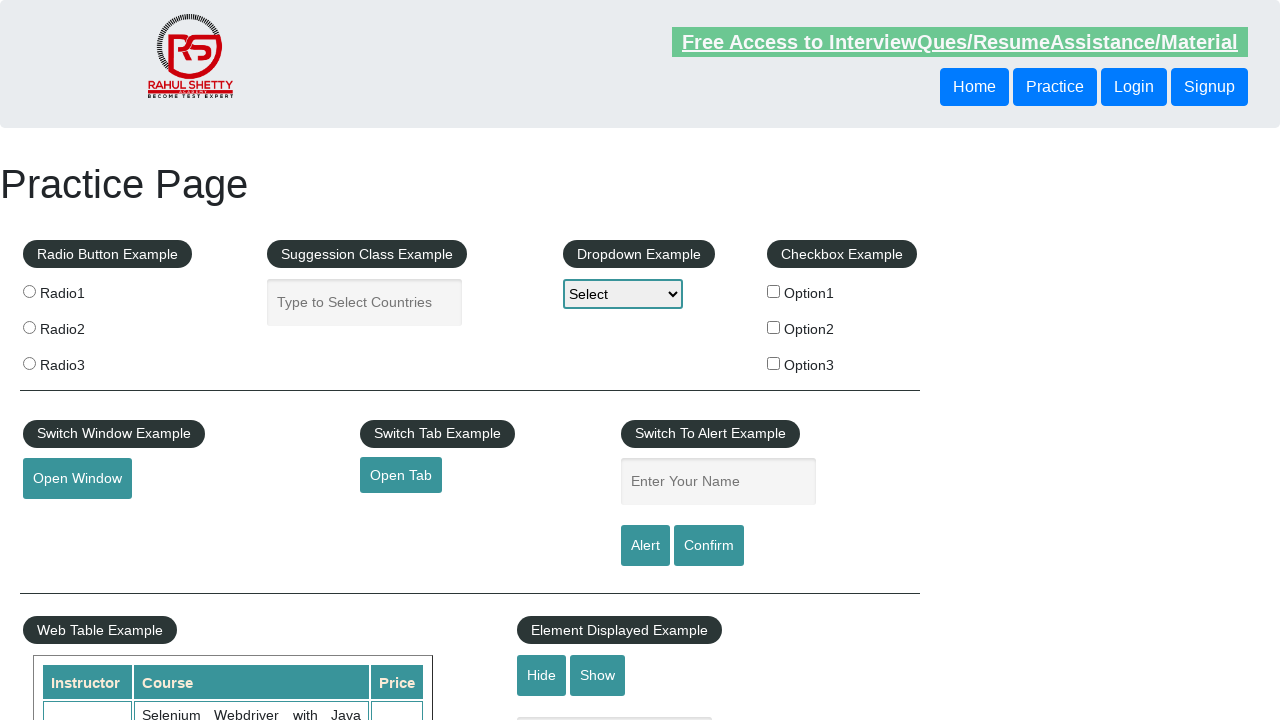

Navigated back to previous page
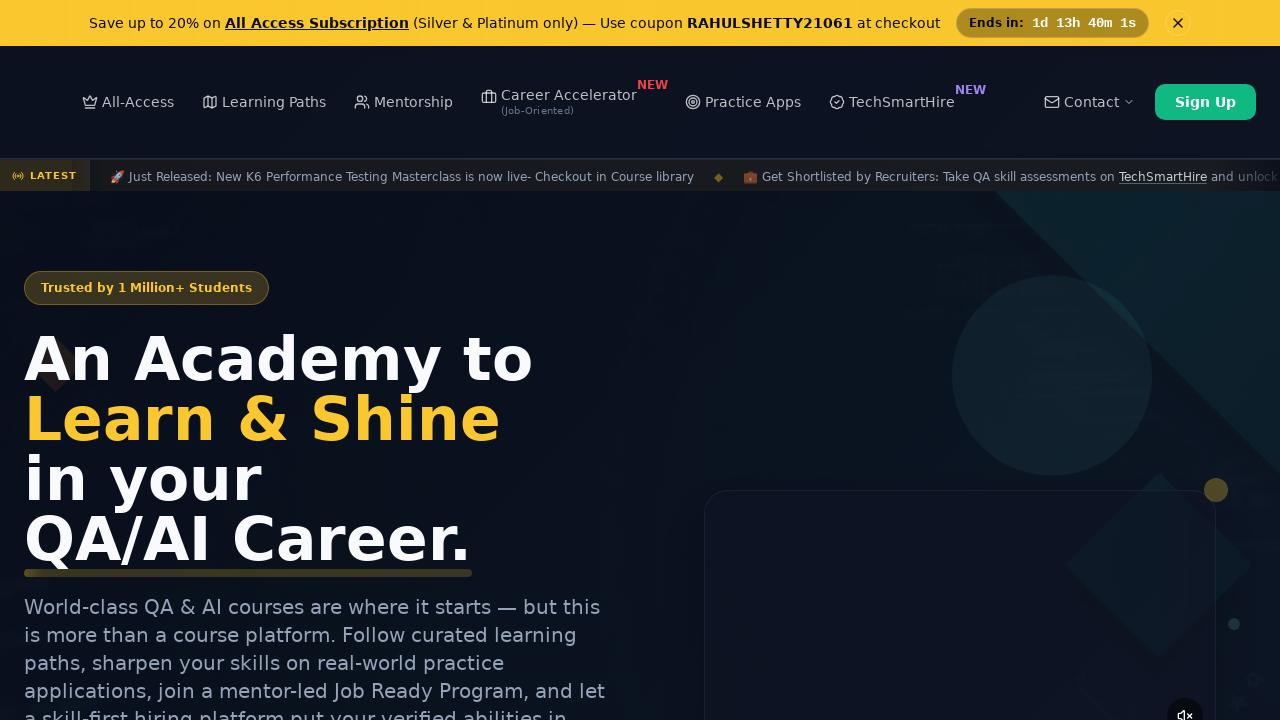

Refreshed the current page
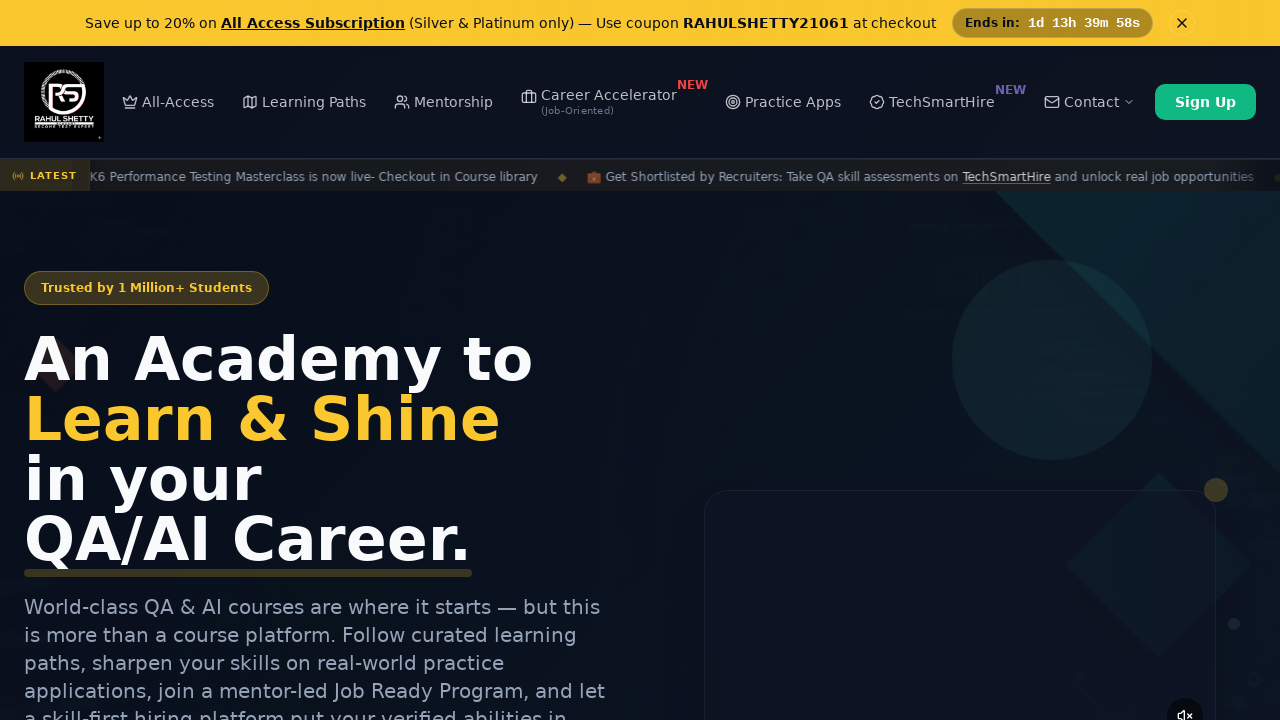

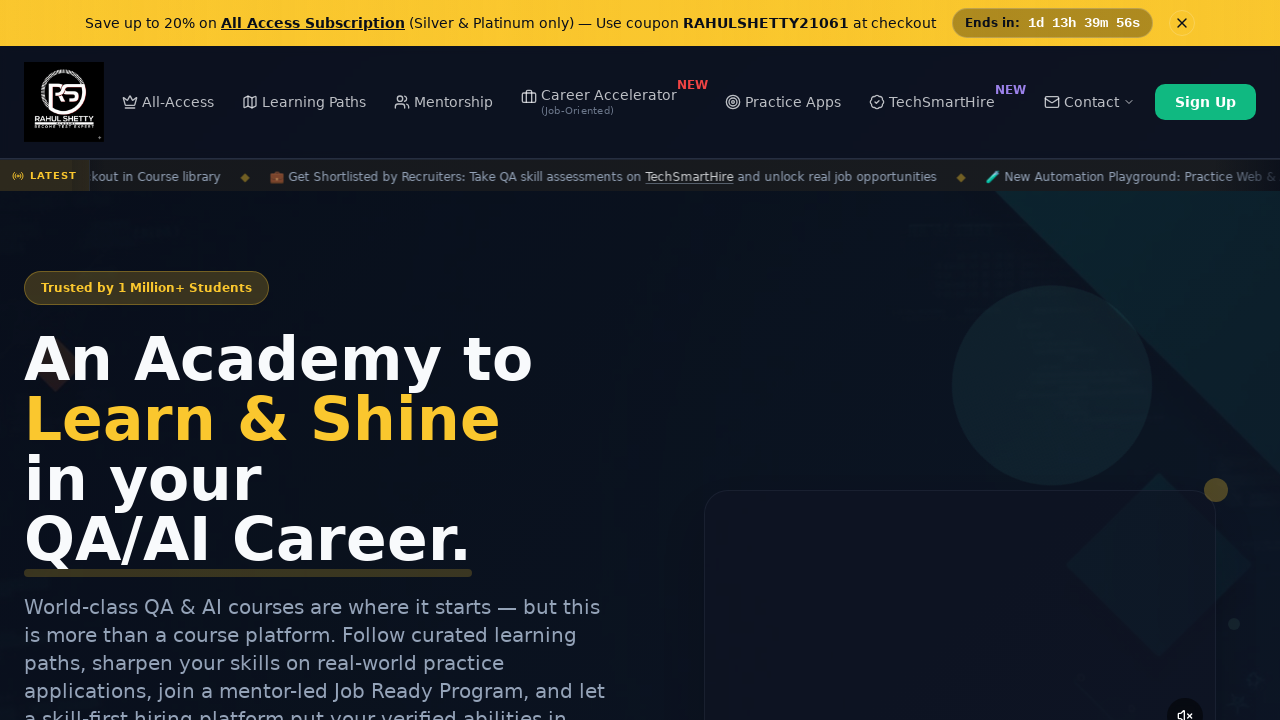